Tests map zoom functionality by clicking zoom in and zoom out buttons

Starting URL: https://www.navigator.ba

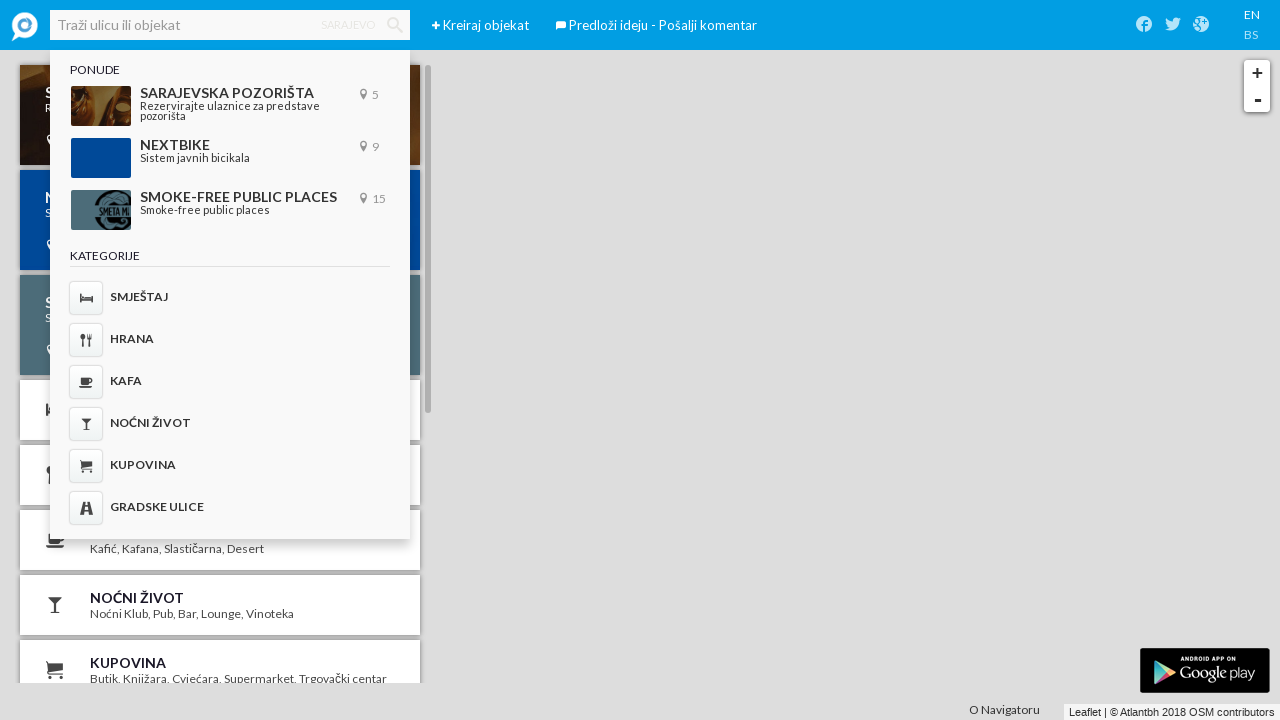

Navigated to https://www.navigator.ba
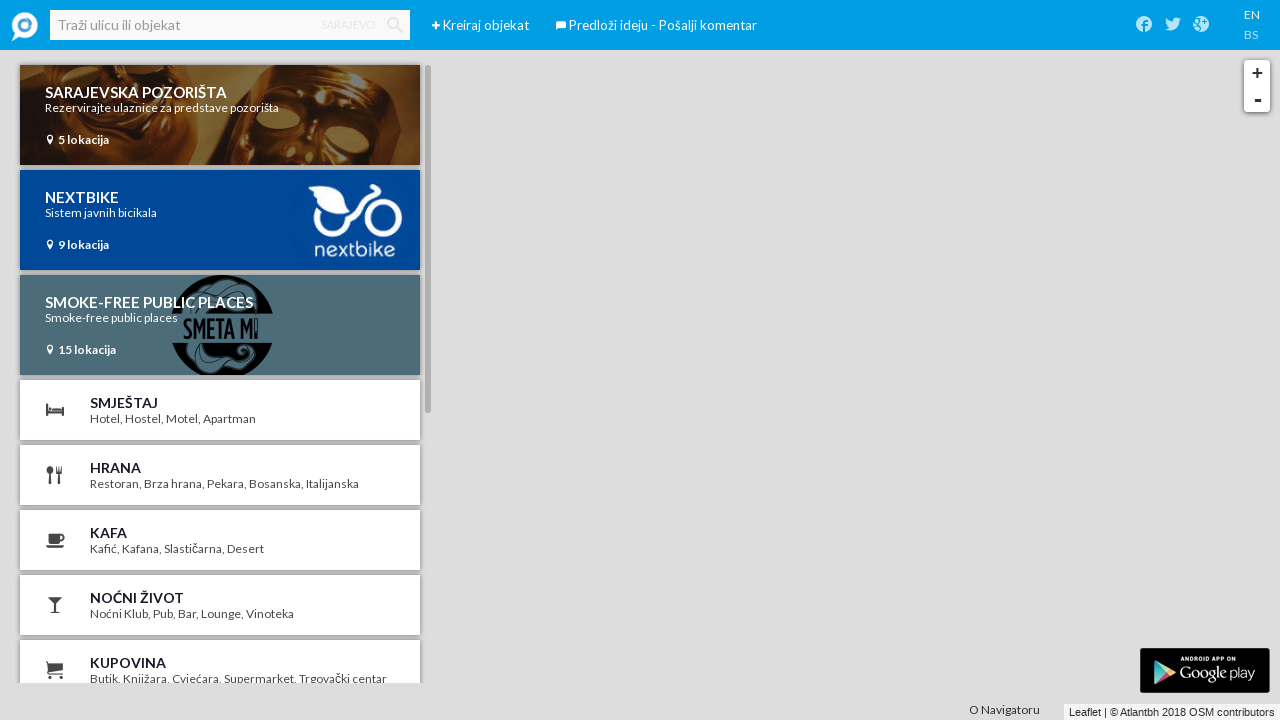

Clicked zoom in button at (1257, 73) on .leaflet-control-zoom-in
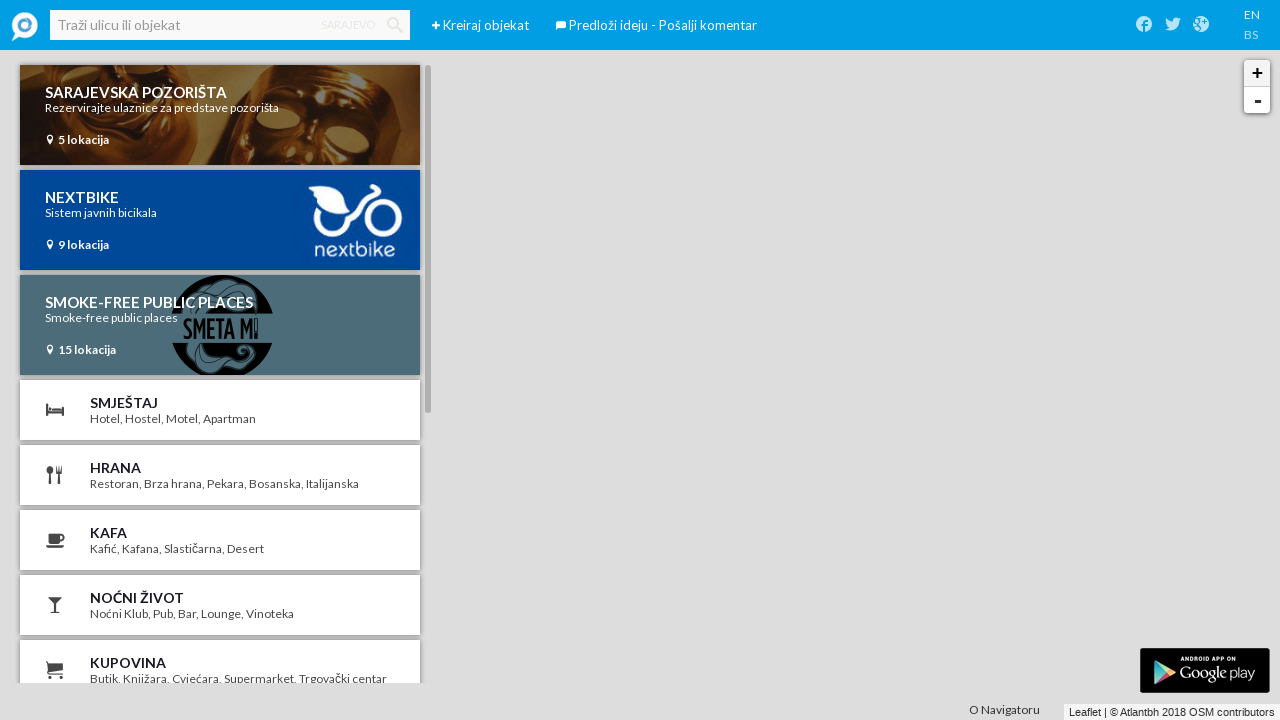

Clicked zoom out button at (1257, 100) on .leaflet-control-zoom-out
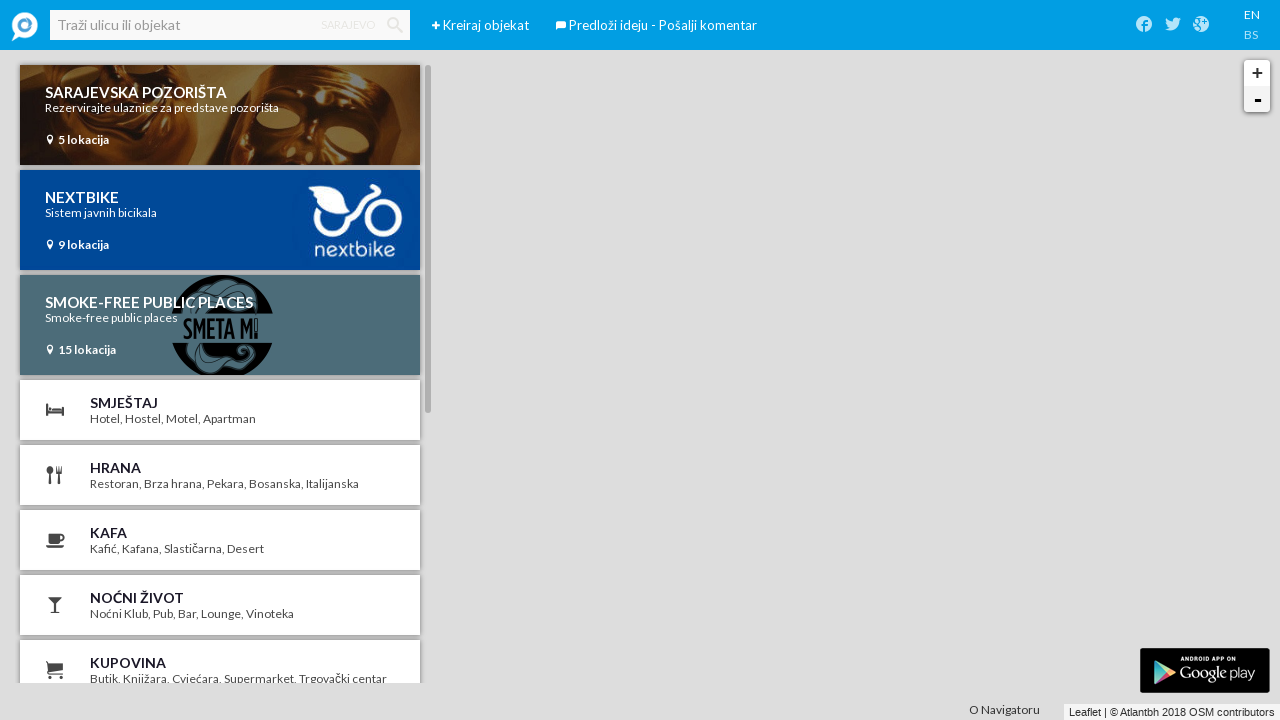

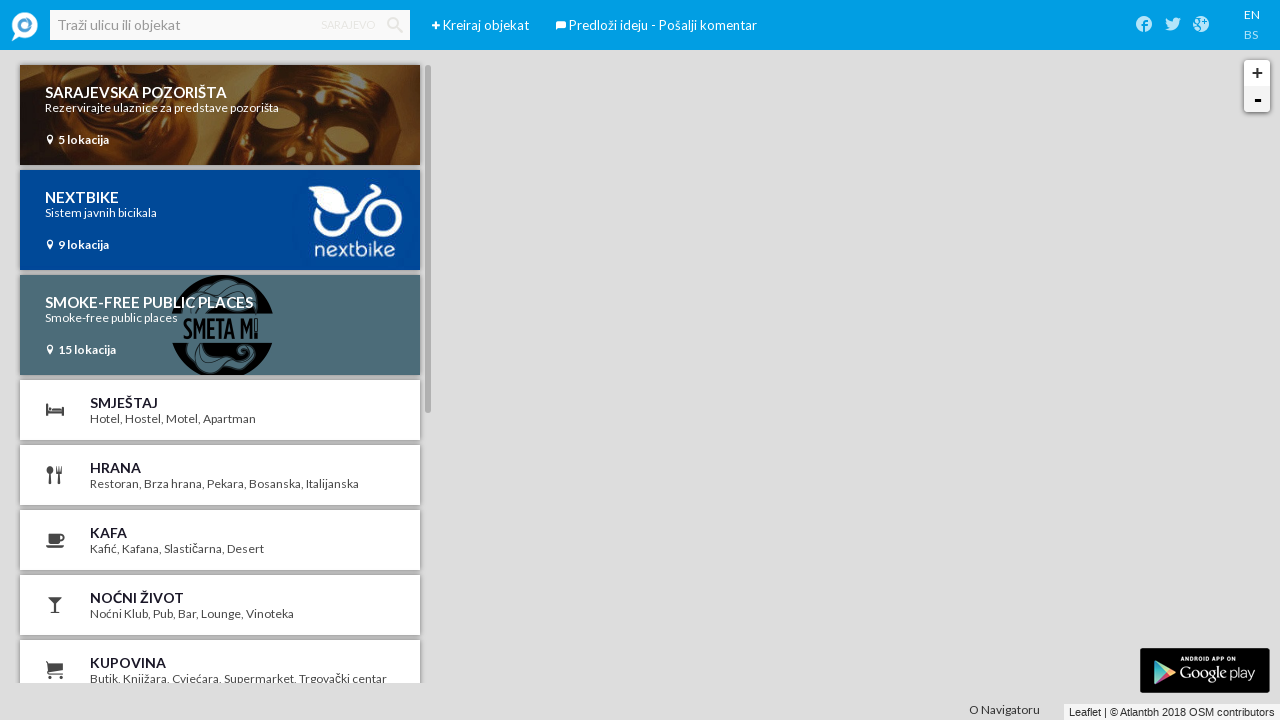